Tests dynamic controls page by verifying a textbox is initially disabled, clicking enable button, and confirming the textbox becomes enabled

Starting URL: https://the-internet.herokuapp.com/dynamic_controls

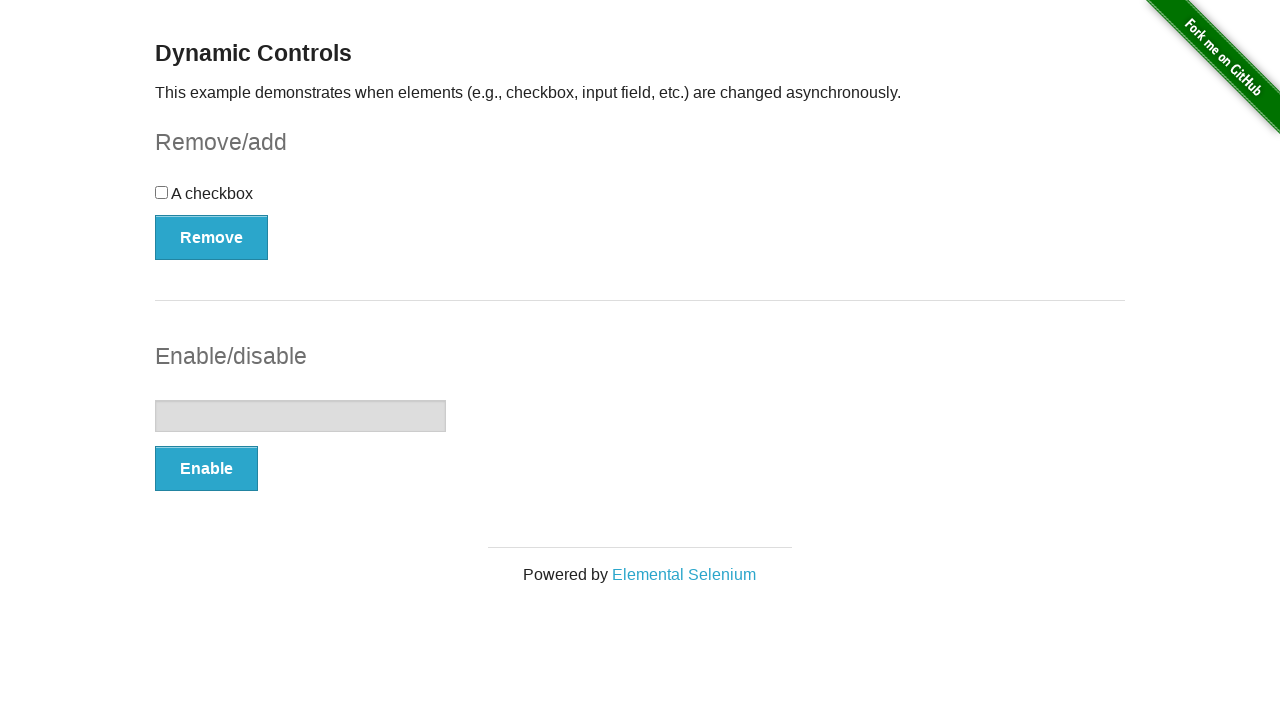

Navigated to dynamic controls page
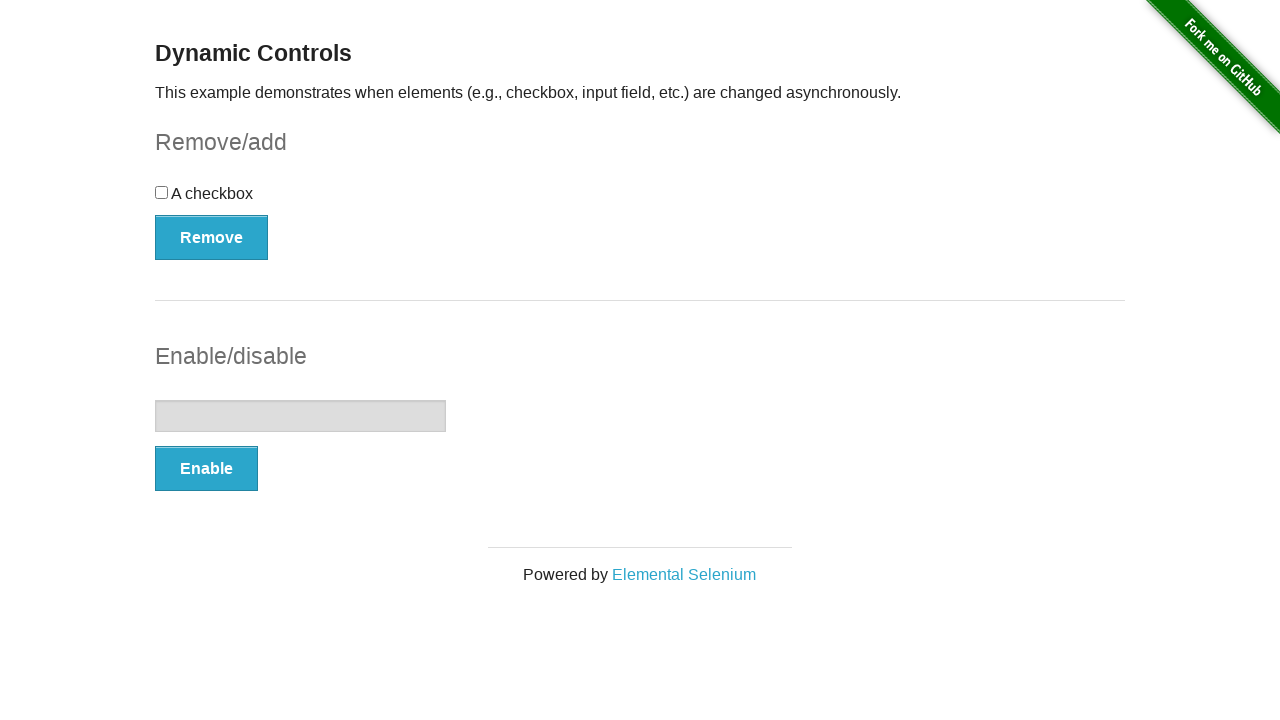

Located textbox element
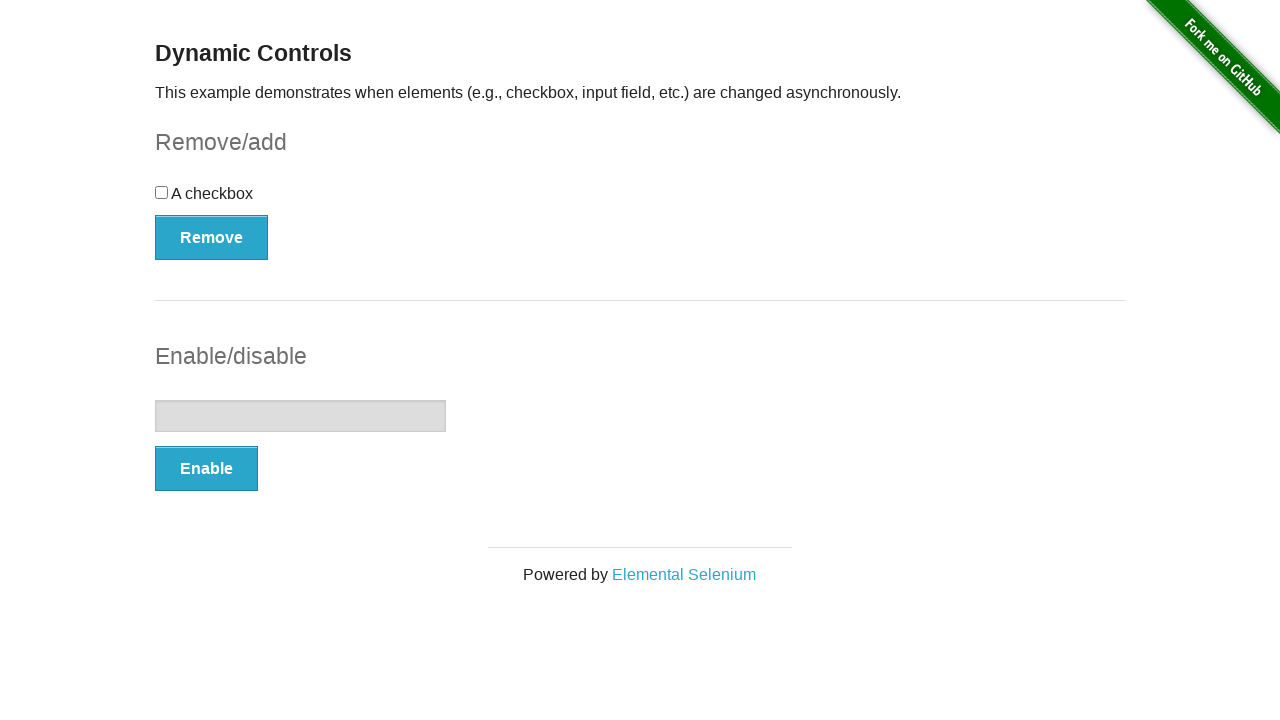

Verified textbox is initially disabled
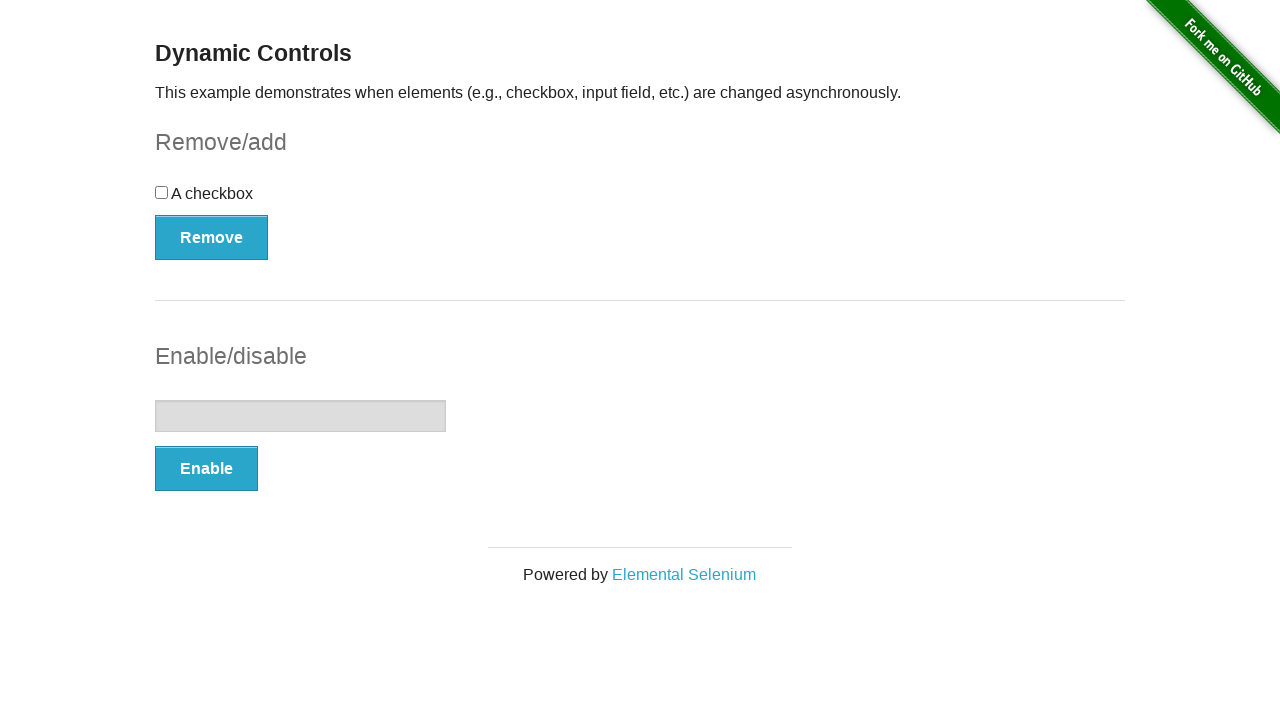

Clicked Enable button at (206, 469) on xpath=//button[text()='Enable']
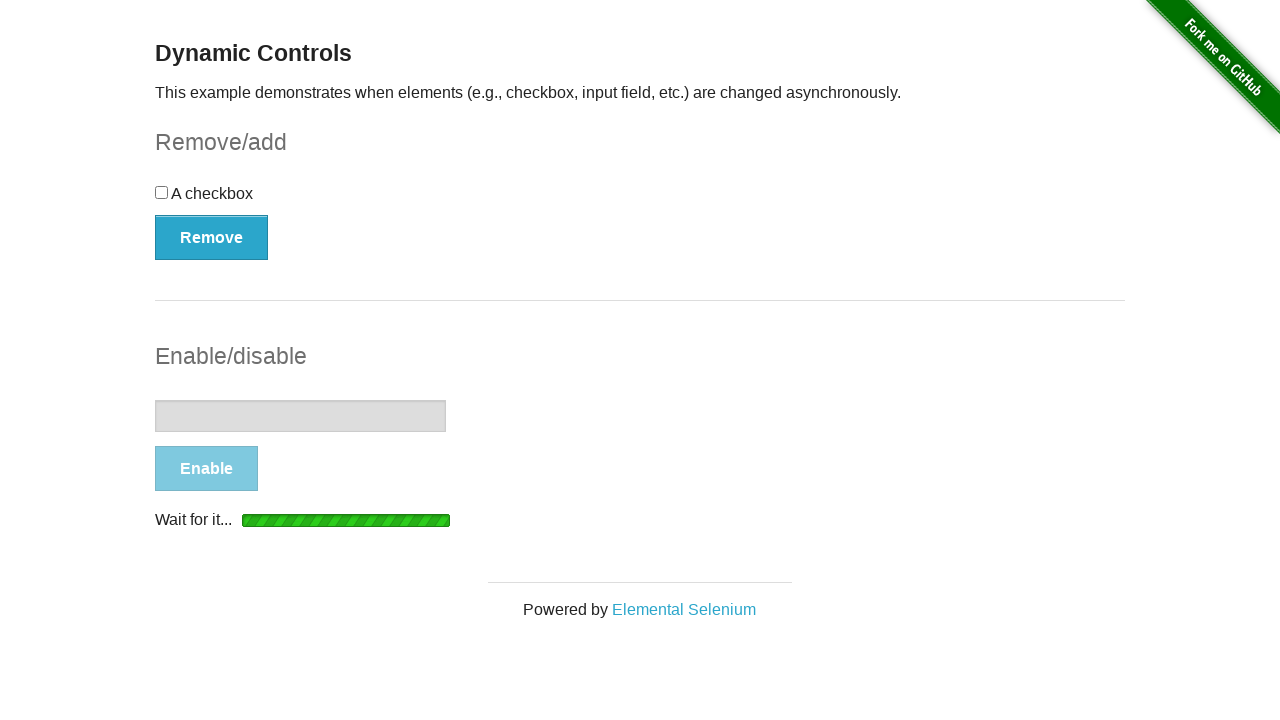

Waited for Disable button to appear, confirming textbox is enabled
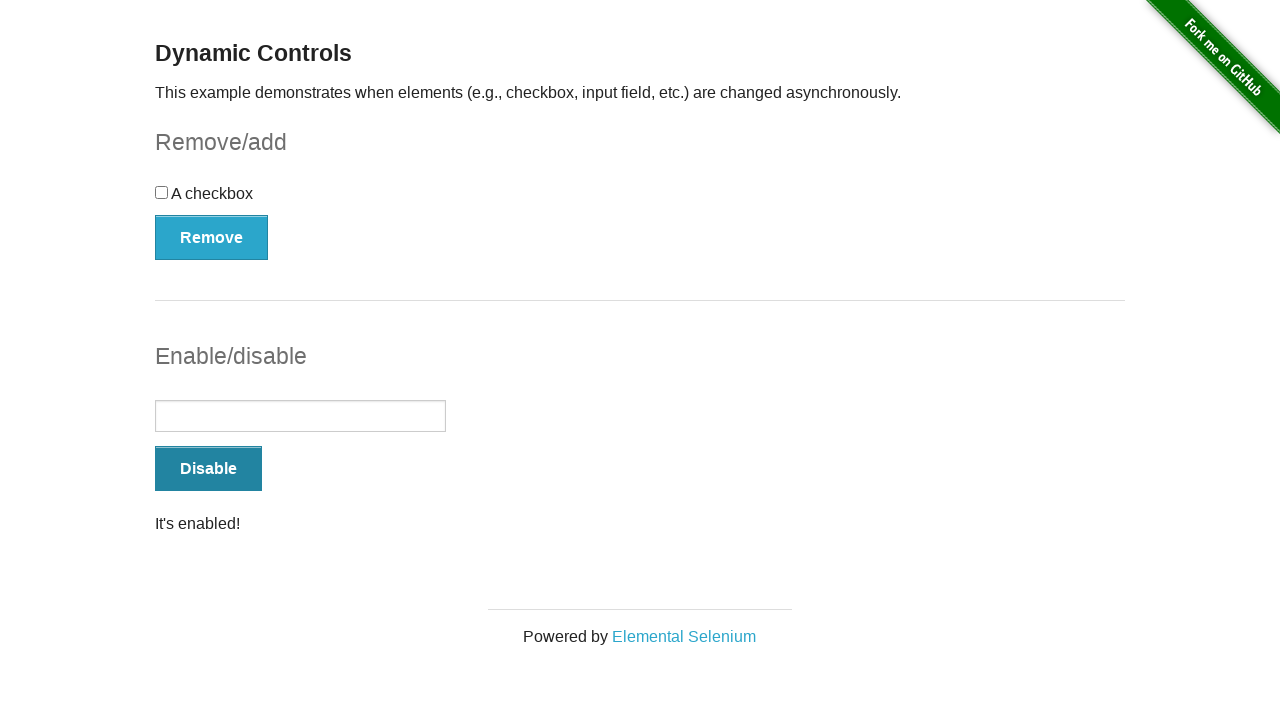

Located success message element
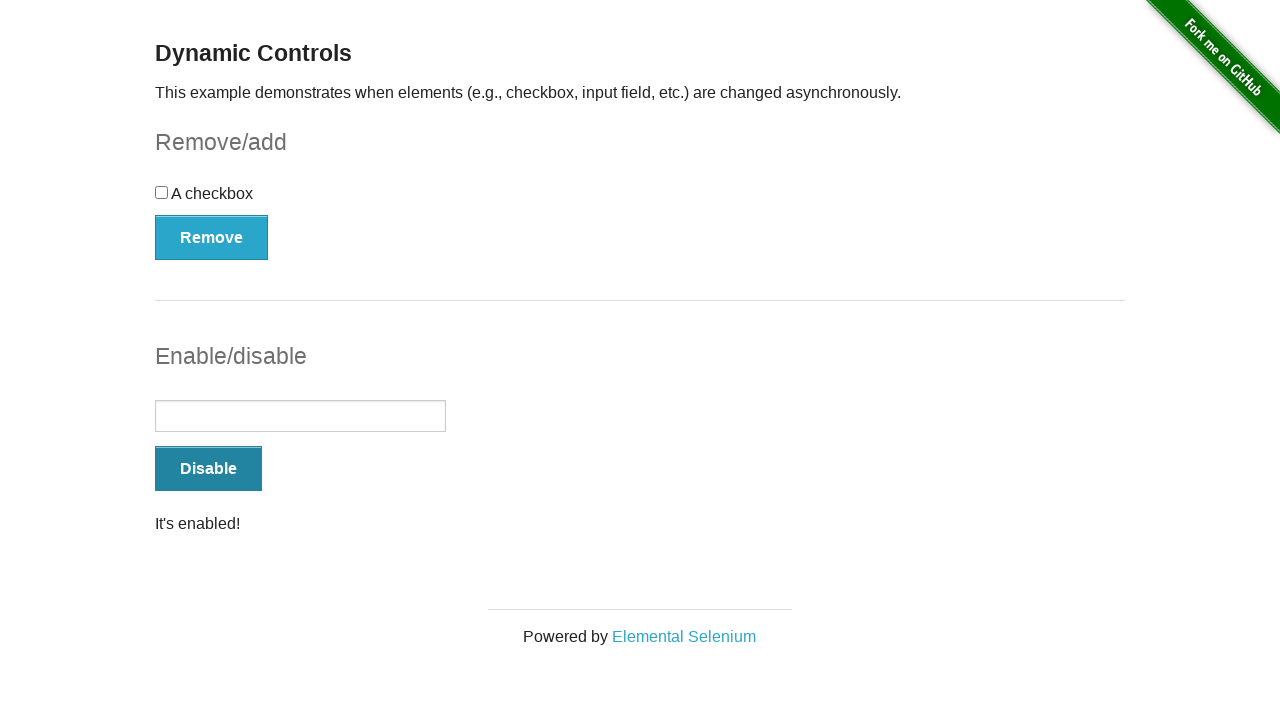

Verified 'It's enabled!' message is visible
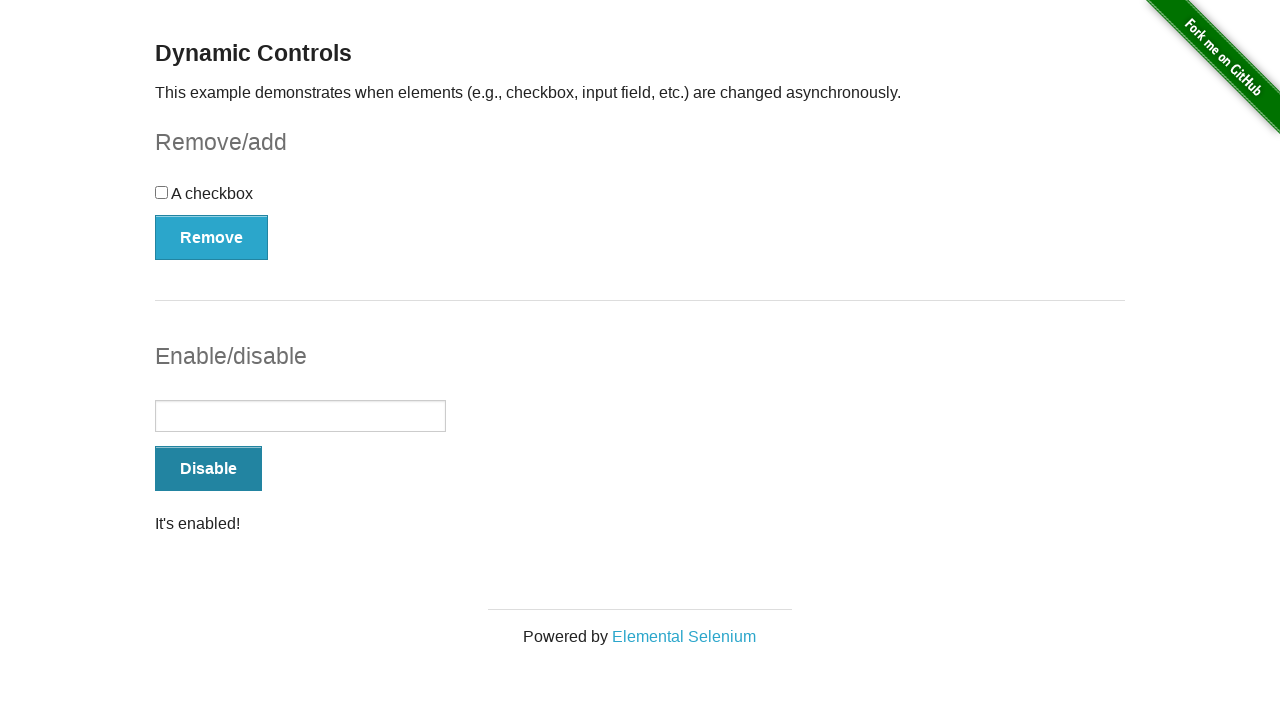

Verified textbox is now enabled
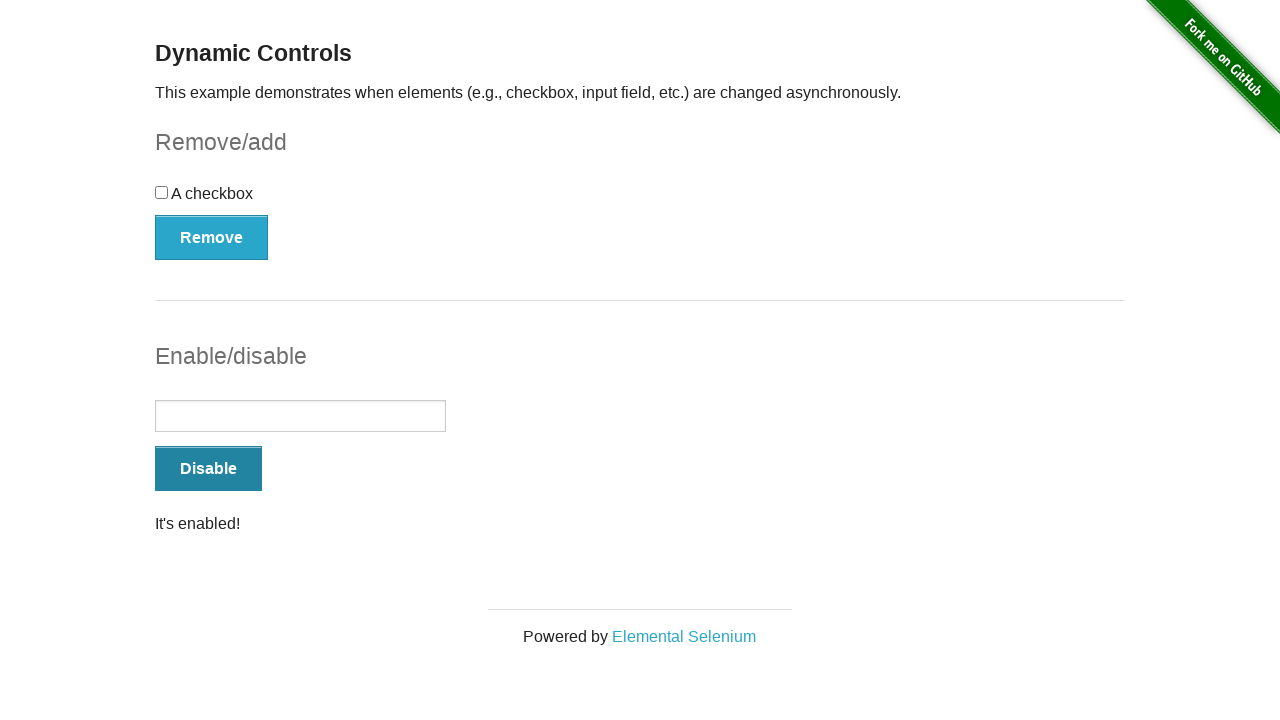

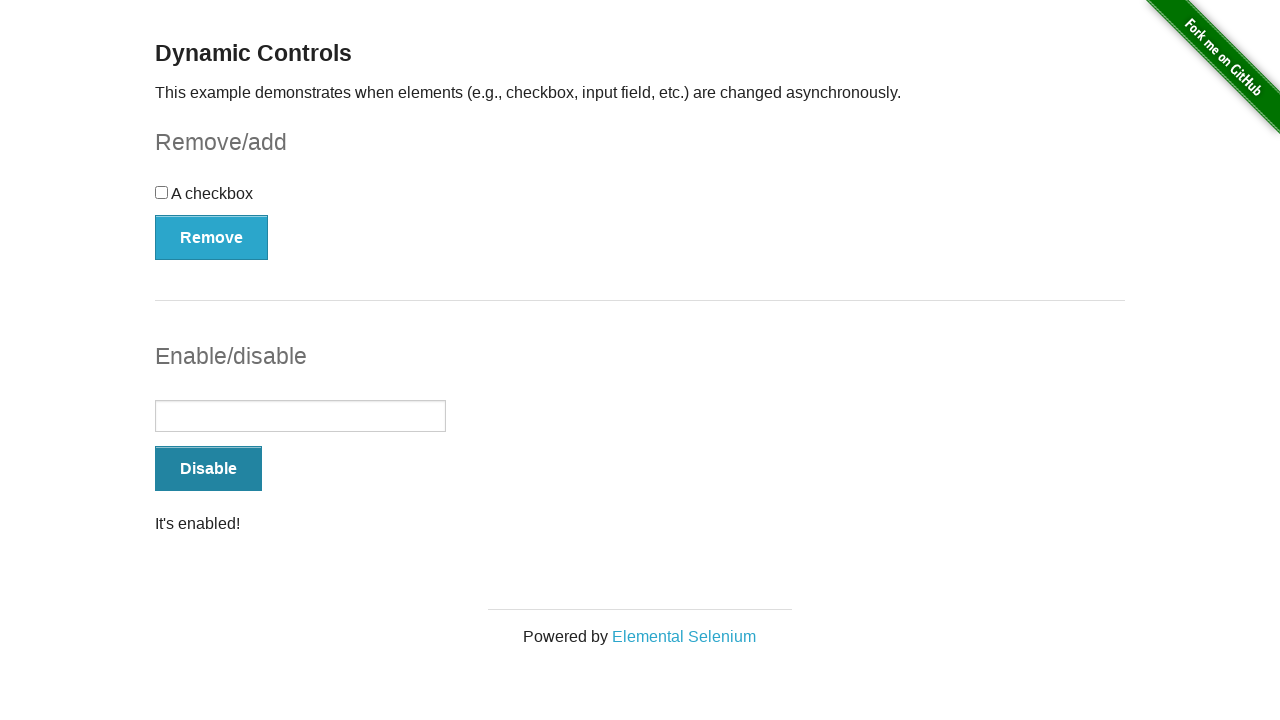